Navigates to OrangeHRM demo site and verifies the page title matches expected value

Starting URL: https://opensource-demo.orangehrmlive.com/

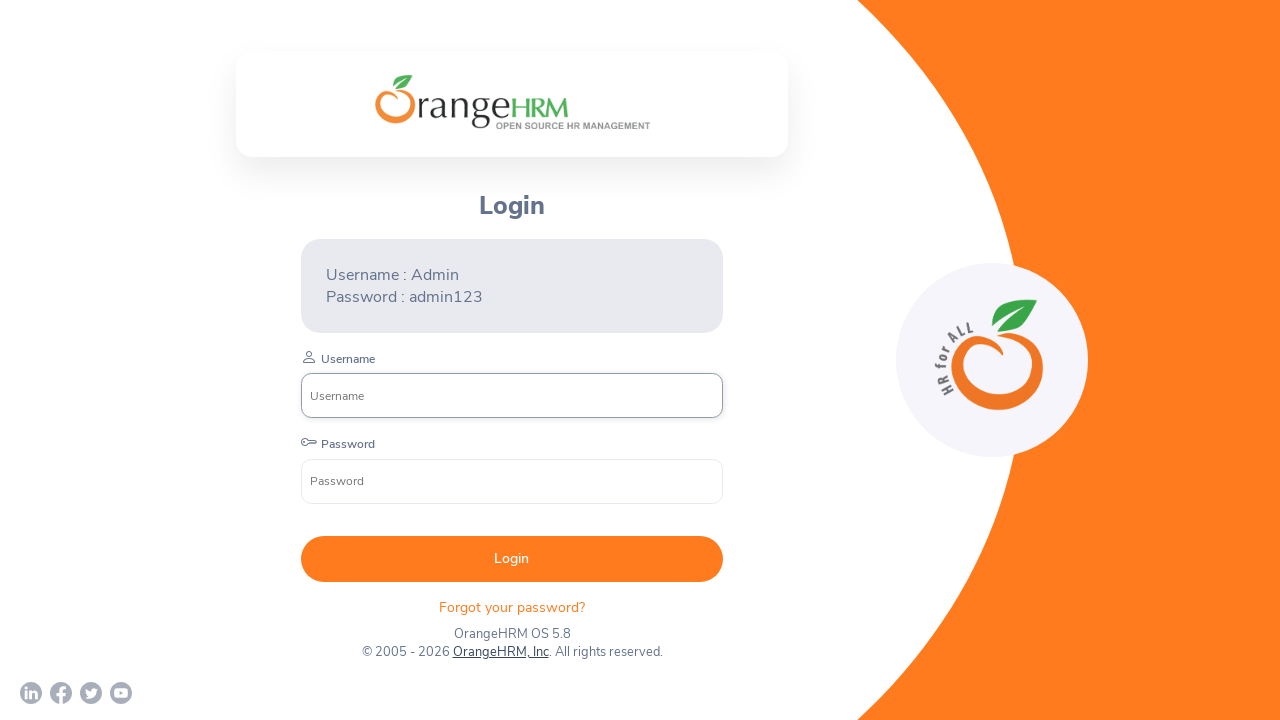

Navigated to OrangeHRM demo site
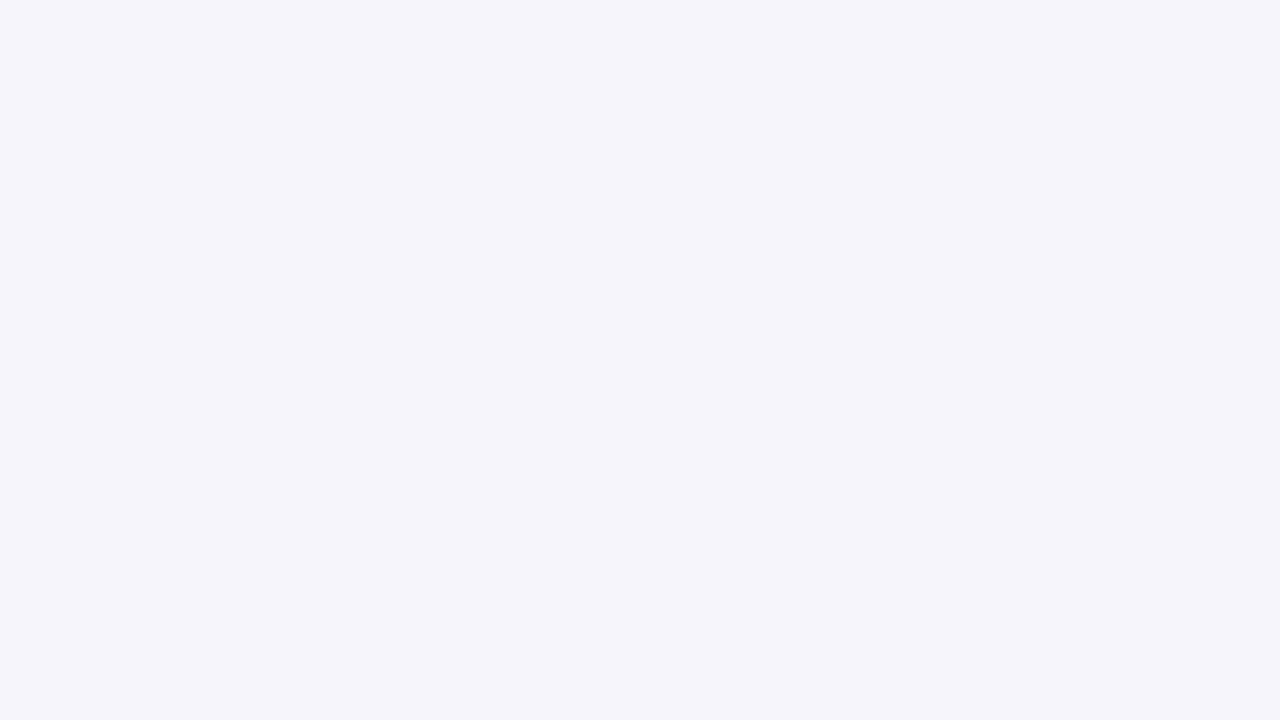

Retrieved page title
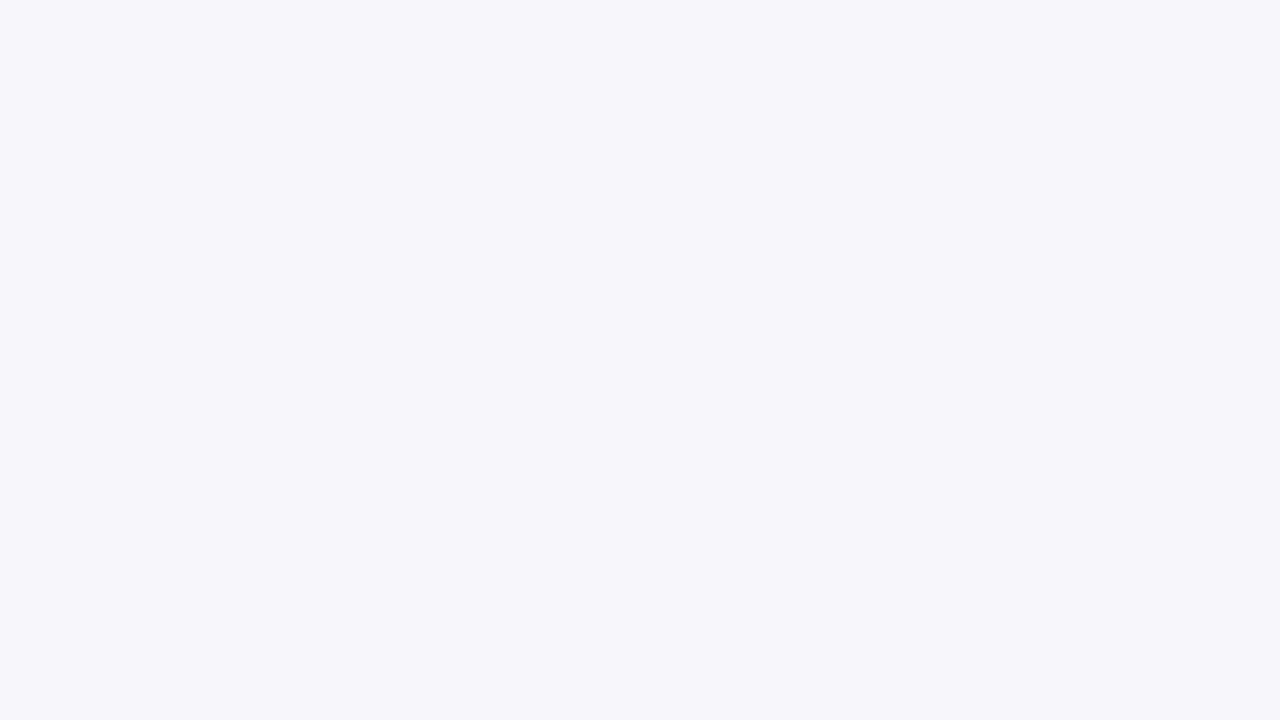

Verified page title is 'OrangeHRM'
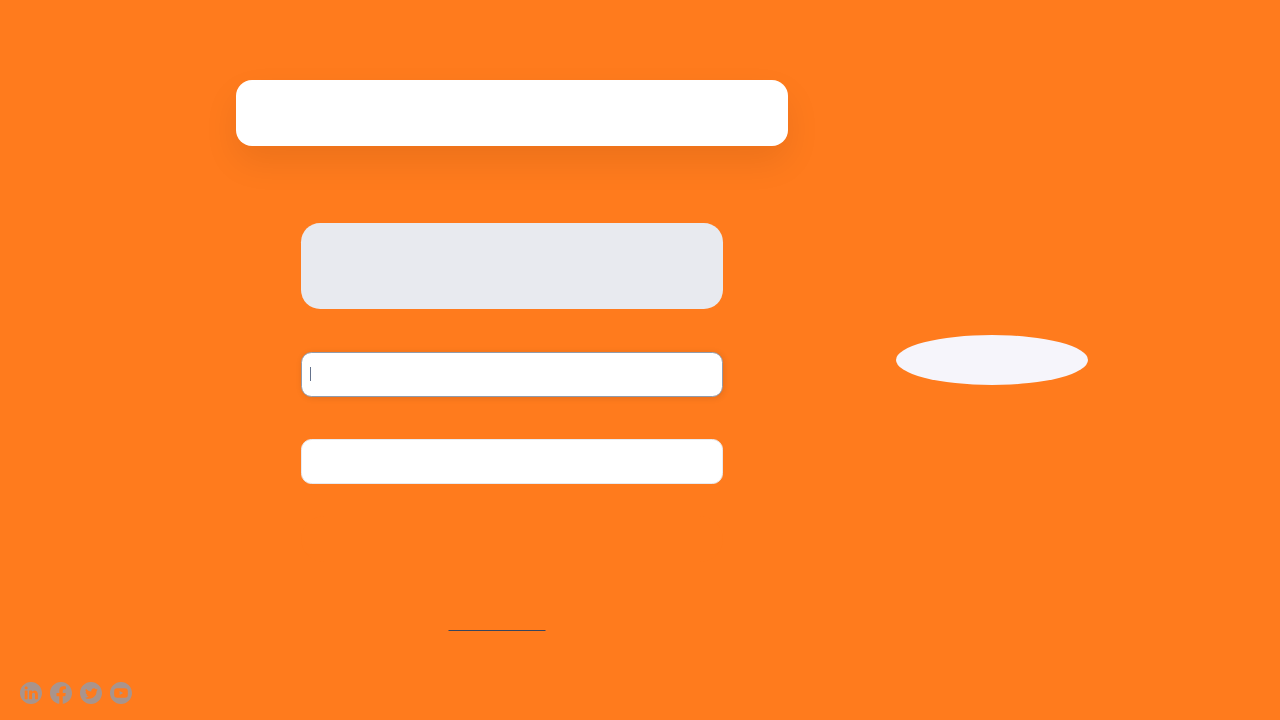

Printed page title: OrangeHRM
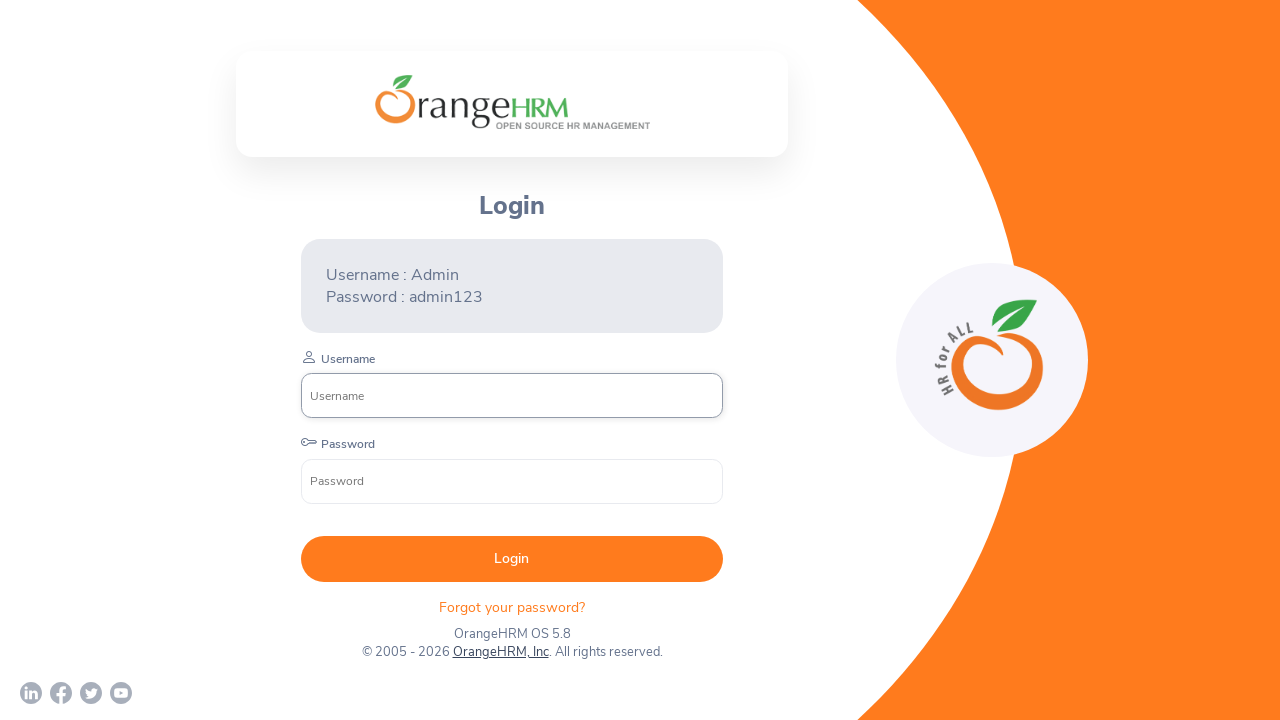

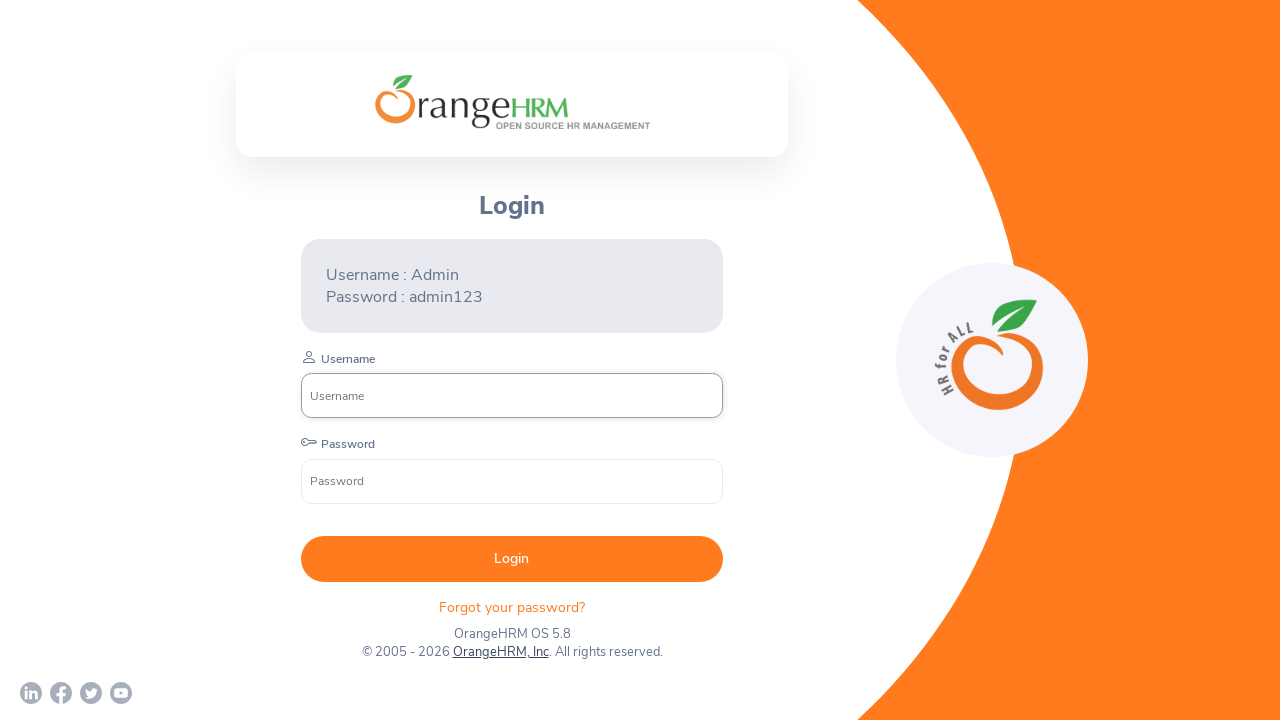